Tests various link elements on a demo page by clicking links using different locator strategies including link text, partial link text, and XPath selectors

Starting URL: https://demoqa.com/links

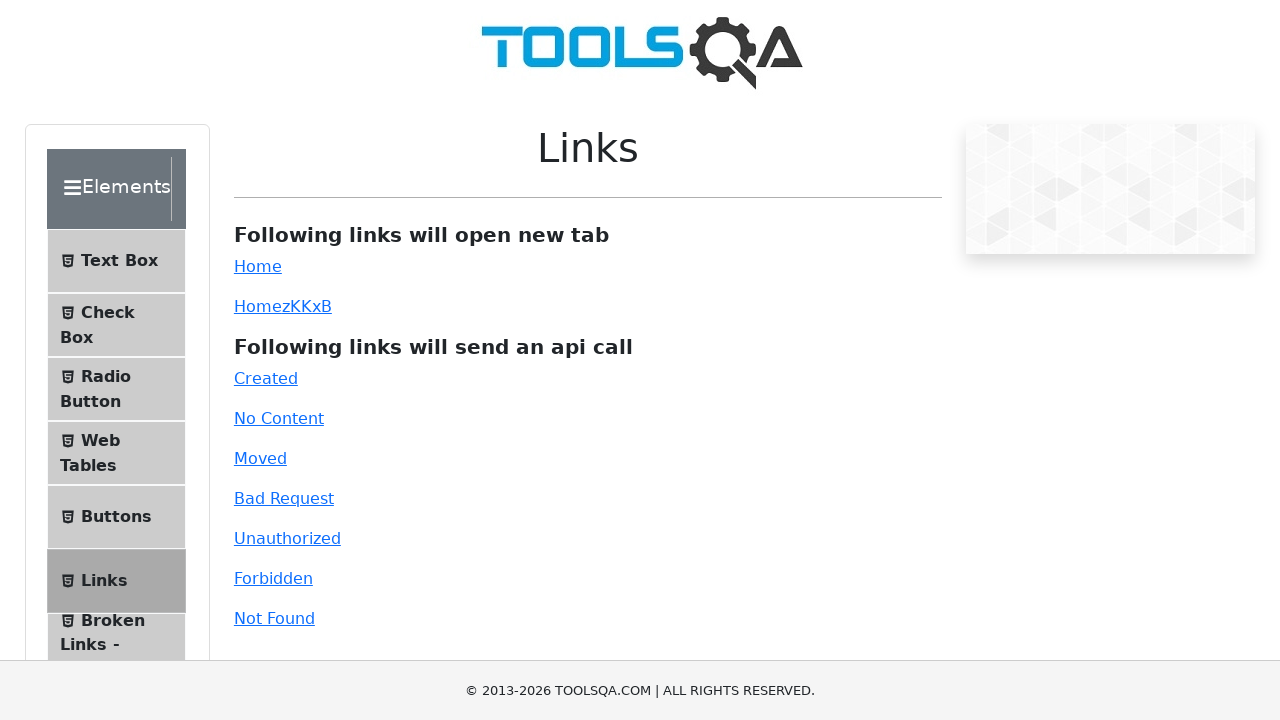

Clicked the 'Created' link using link text selector at (266, 378) on a:text('Created')
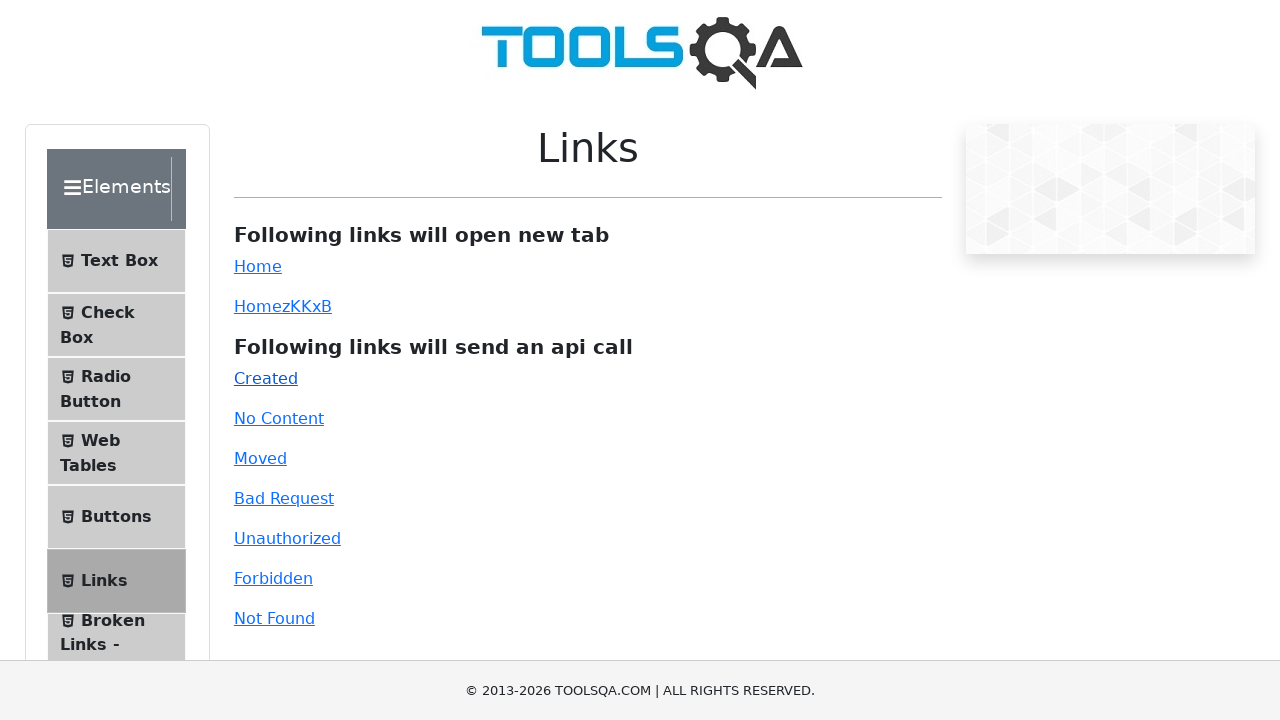

Waited 2 seconds after clicking 'Created' link
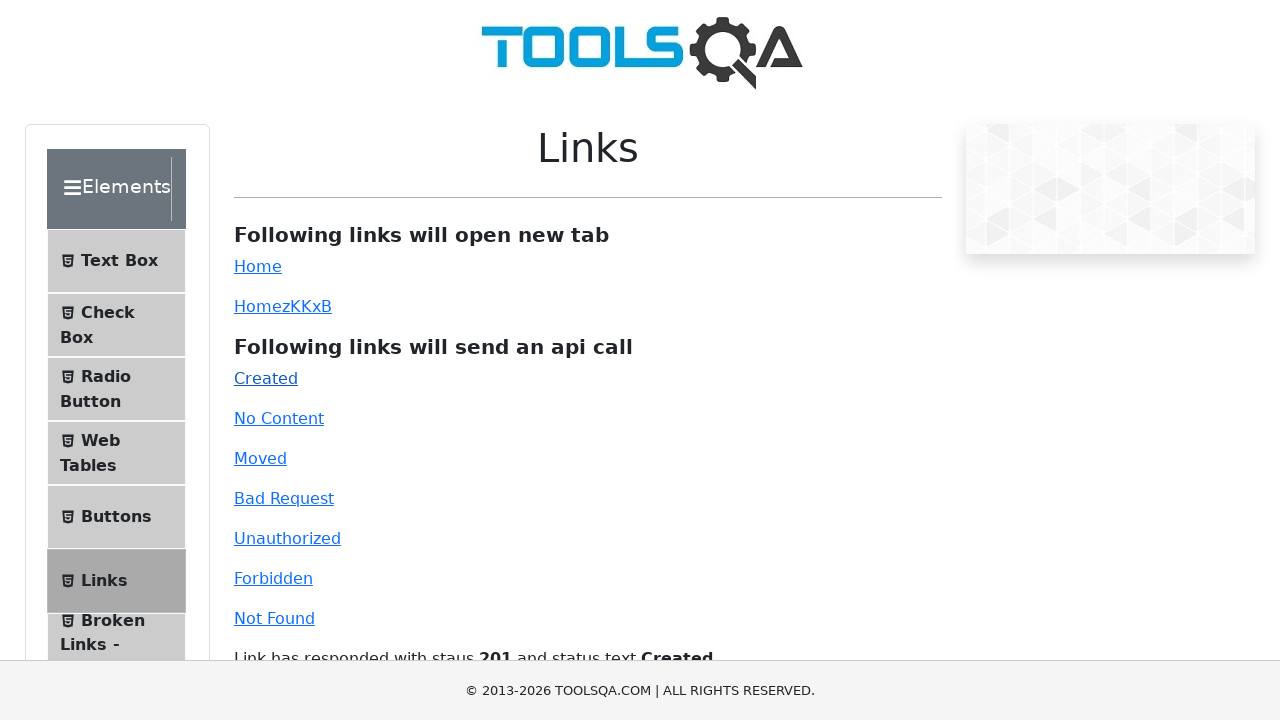

Clicked the 'No Content' link using partial text selector at (279, 418) on a:text('Content')
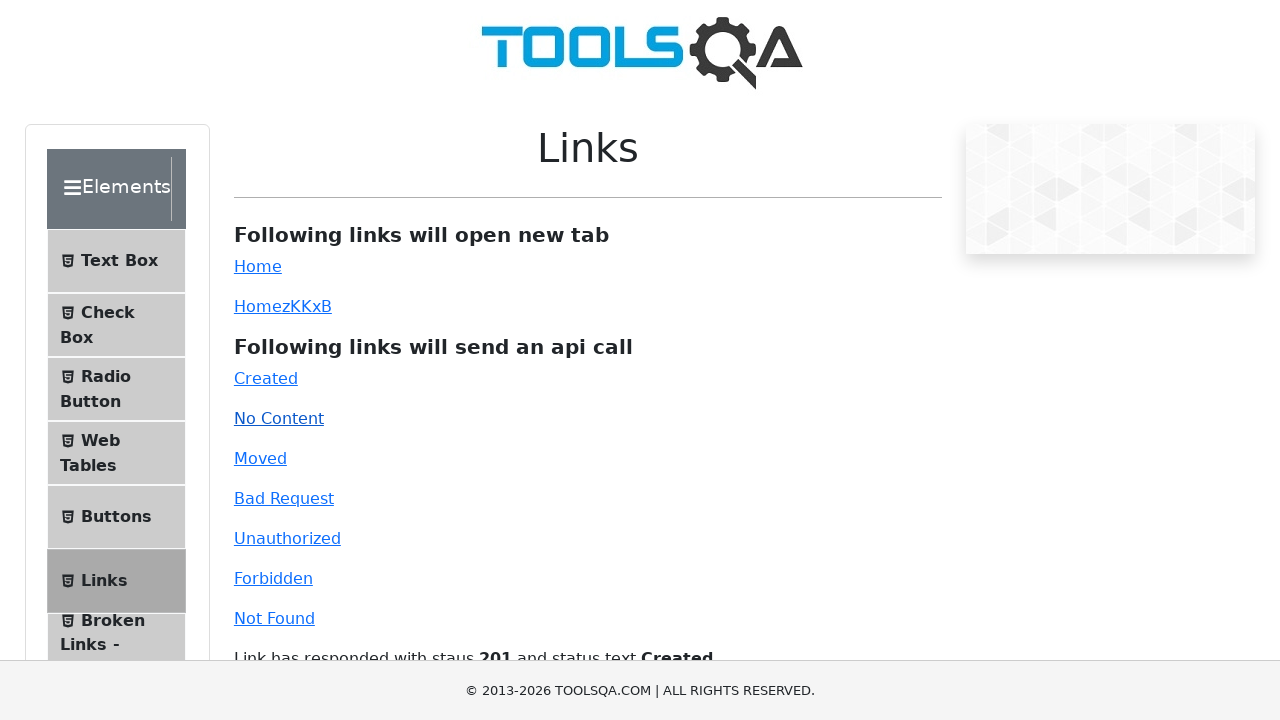

Waited 2 seconds after clicking 'No Content' link
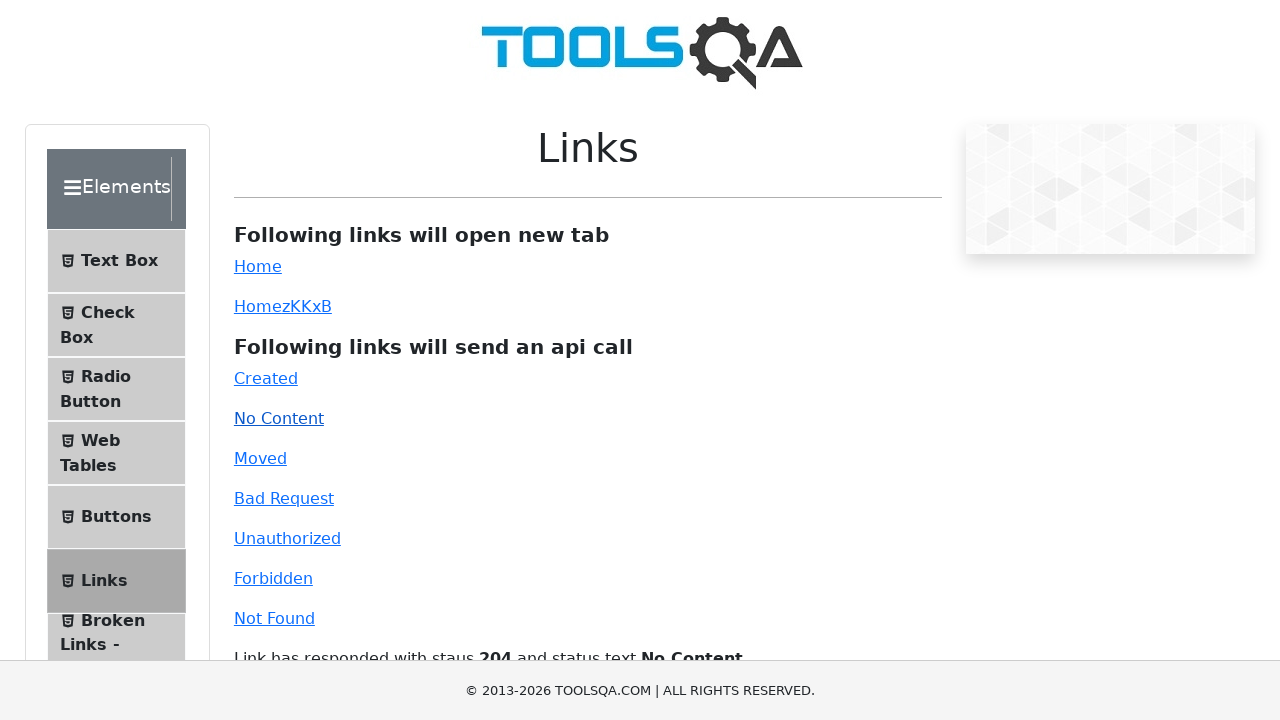

Clicked the 'Created' link again using XPath selector at (266, 378) on xpath=//a[text()='Created']
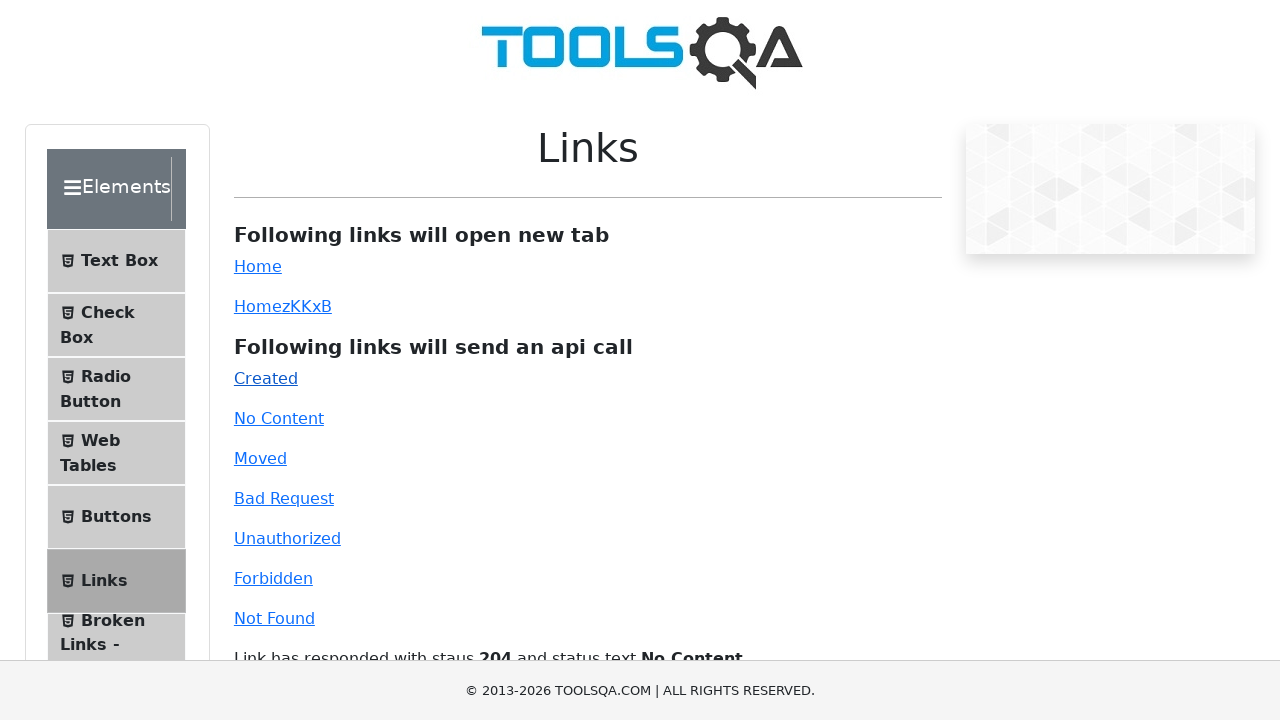

Waited 2 seconds after clicking 'Created' link via XPath
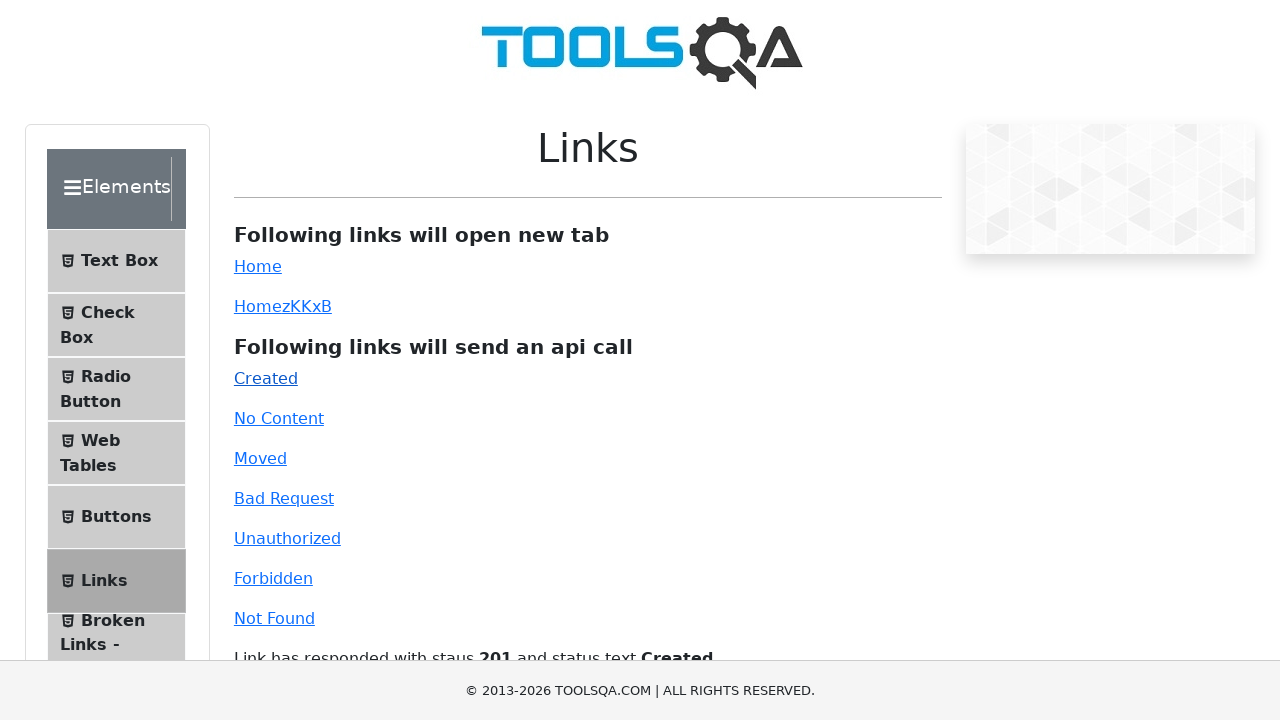

Clicked the 'Bad Request' link using XPath contains text selector at (284, 498) on xpath=//a[contains(text(),'Request')]
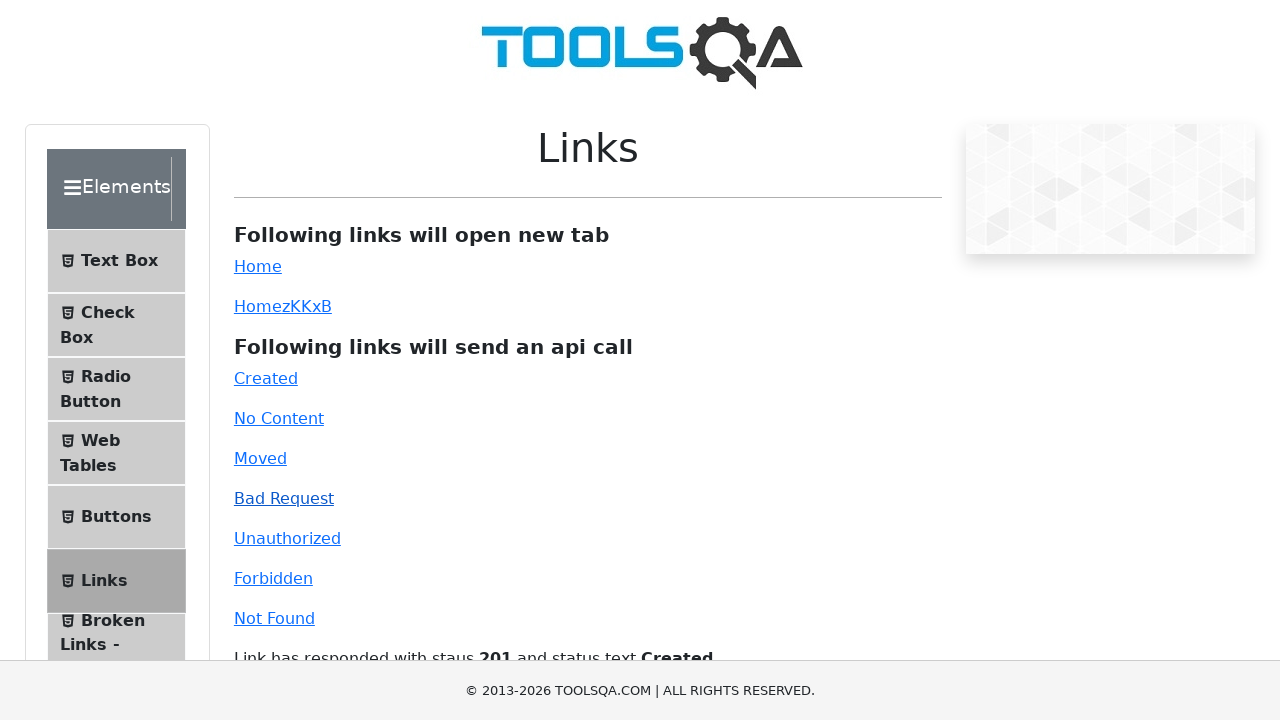

Waited 2 seconds after clicking 'Bad Request' link
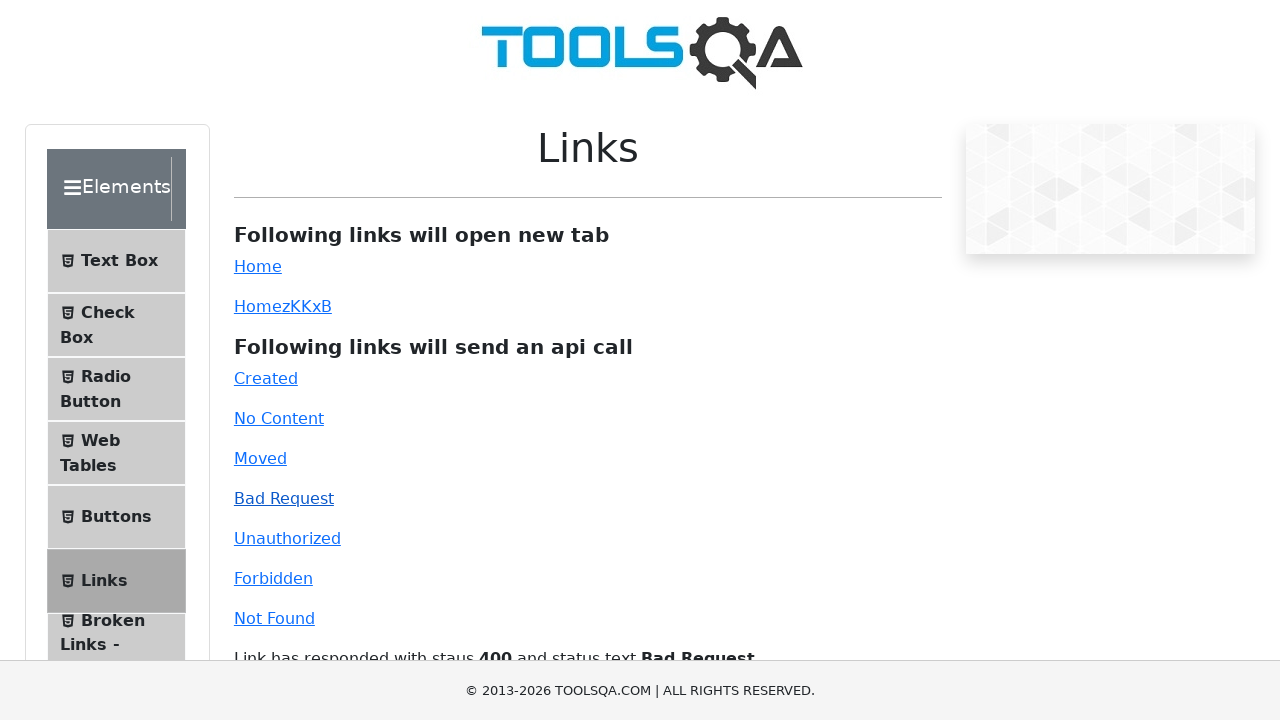

Clicked the 'Unauthorized' link using XPath contains @id selector at (287, 538) on xpath=//a[contains(@id, 'unauthor')]
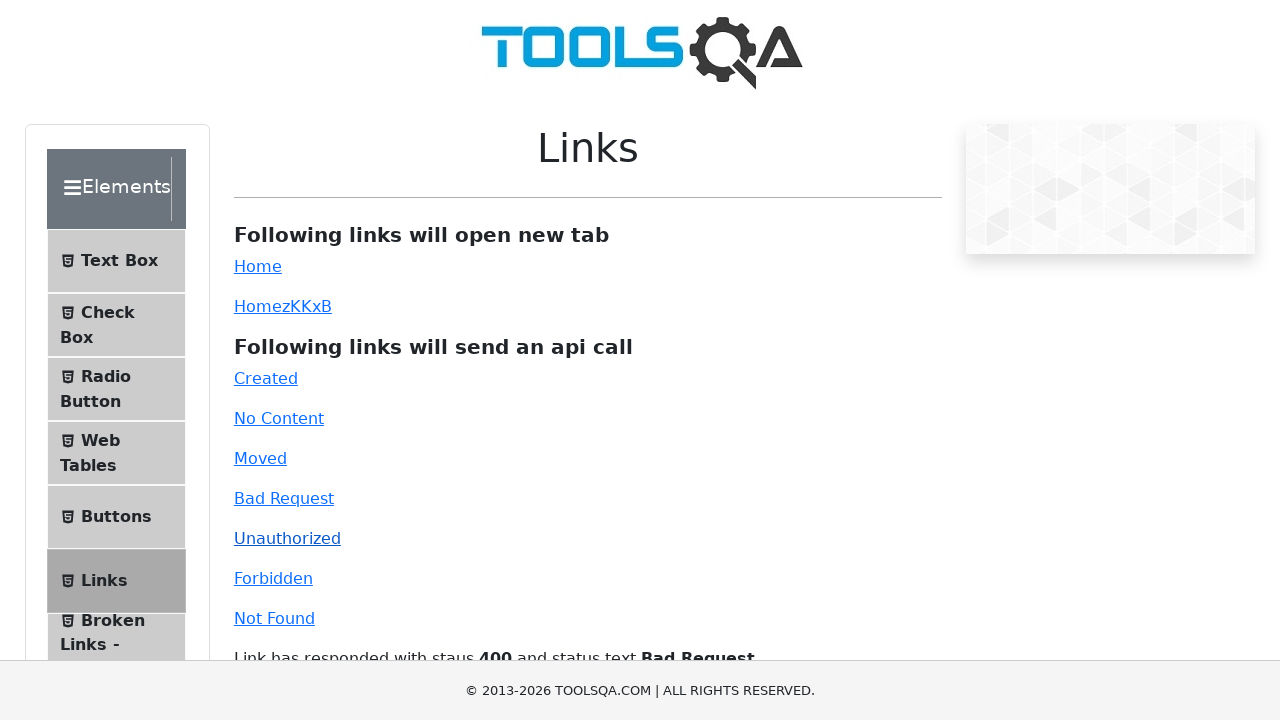

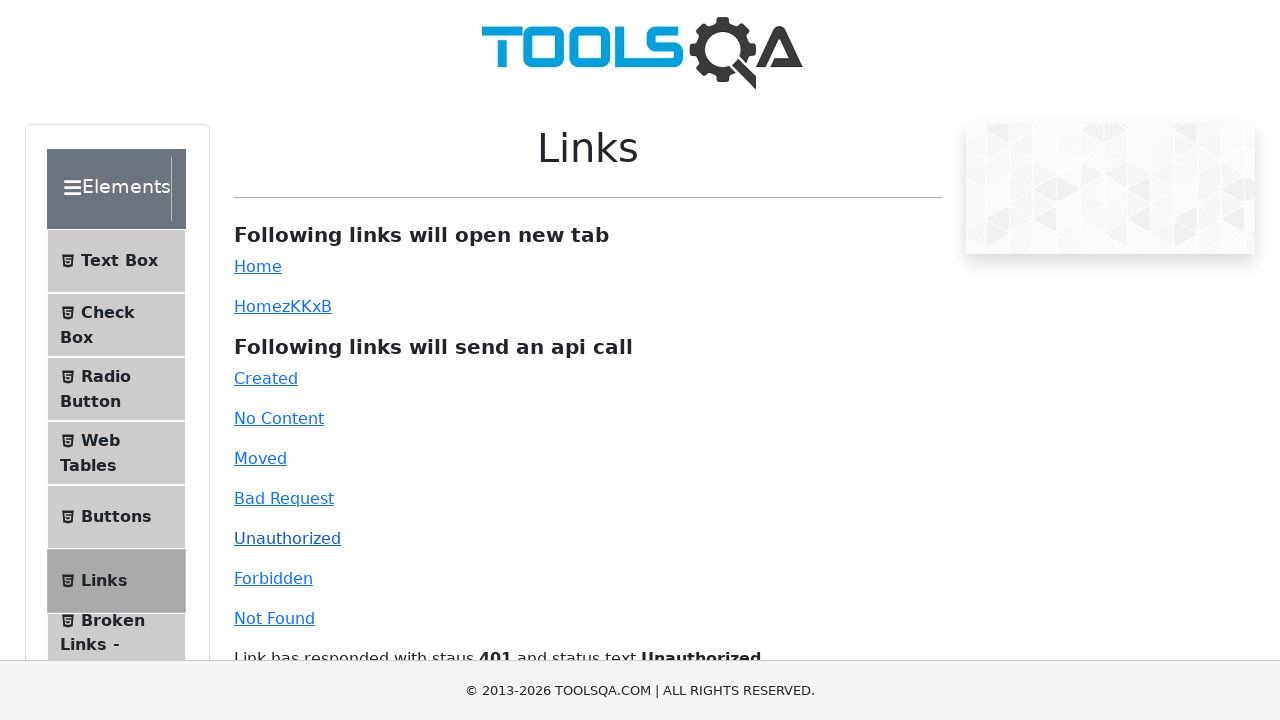